Handles a prompt alert by entering text and accepting it

Starting URL: https://demoqa.com/alerts

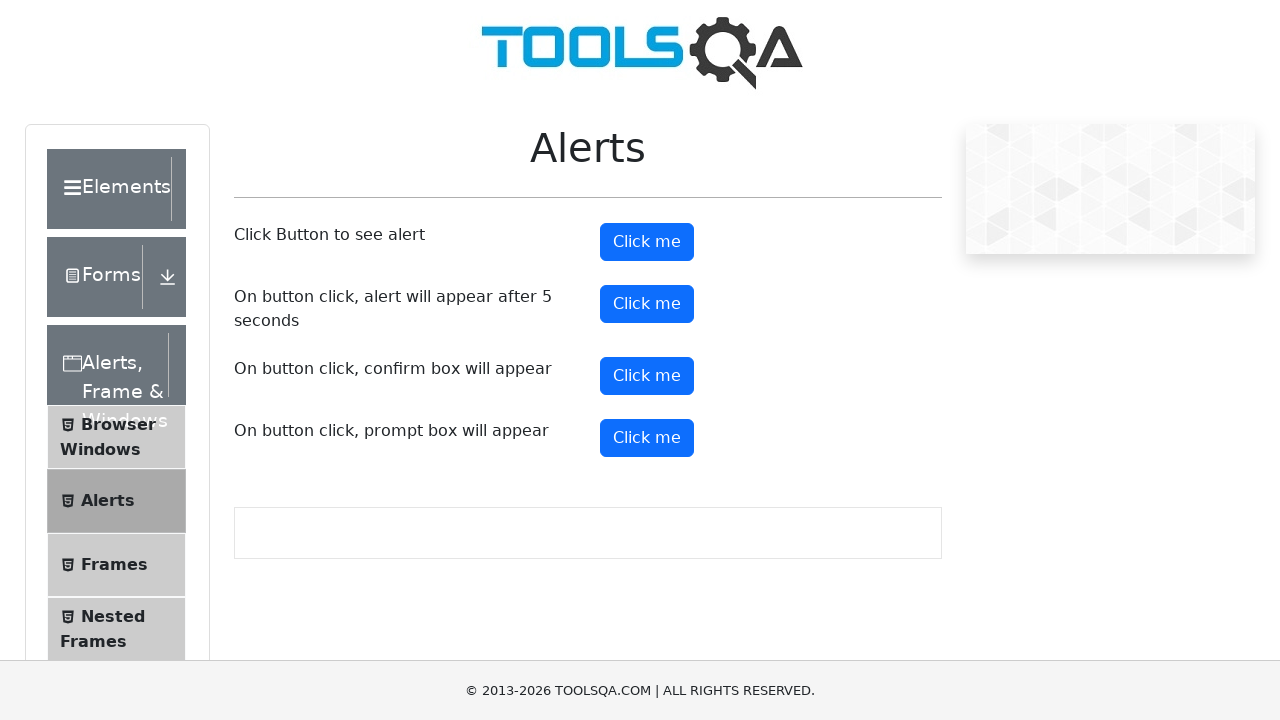

Set up dialog handler to accept prompt with text 'Nadim Mahmud'
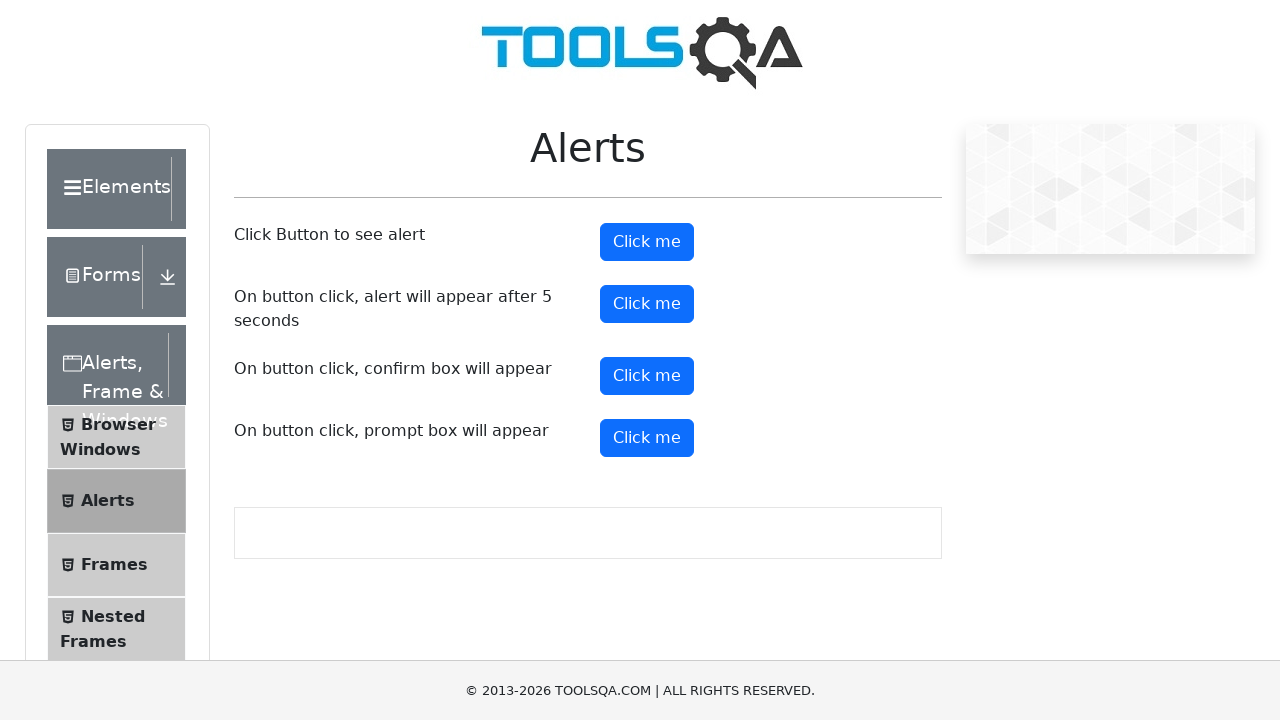

Clicked prompt button to trigger alert dialog at (647, 438) on #promtButton
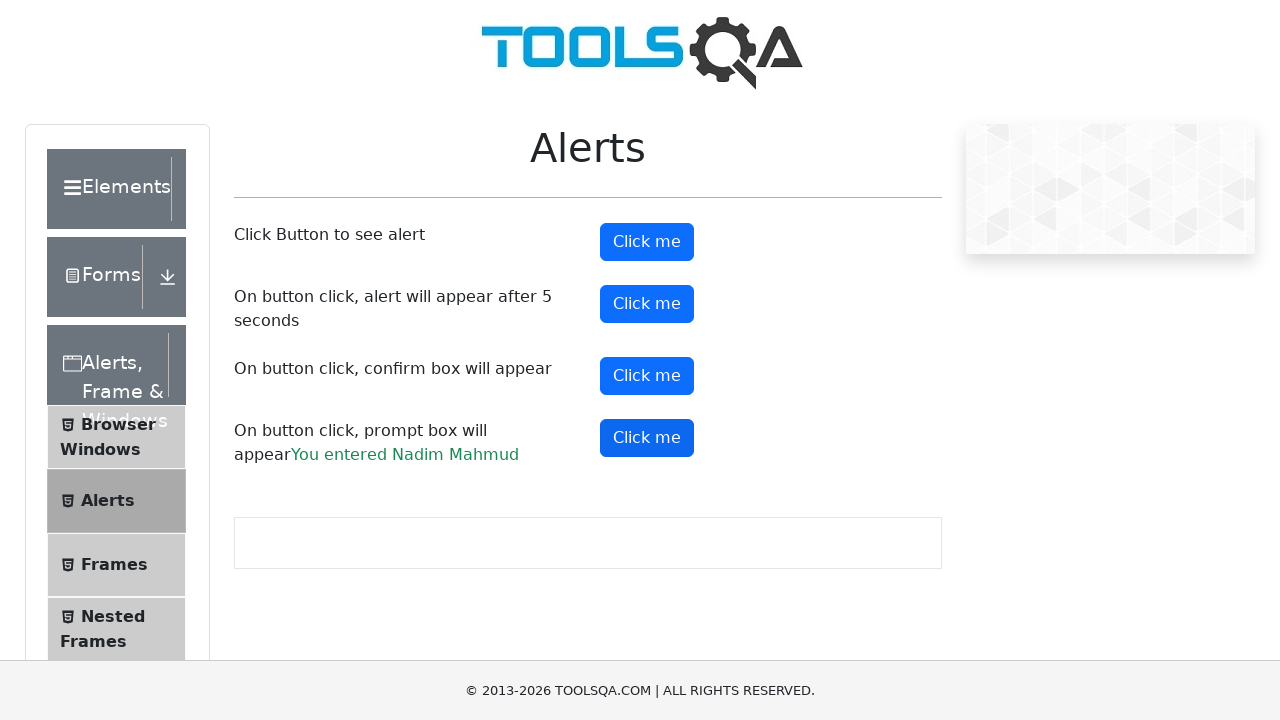

Retrieved prompt result text from page
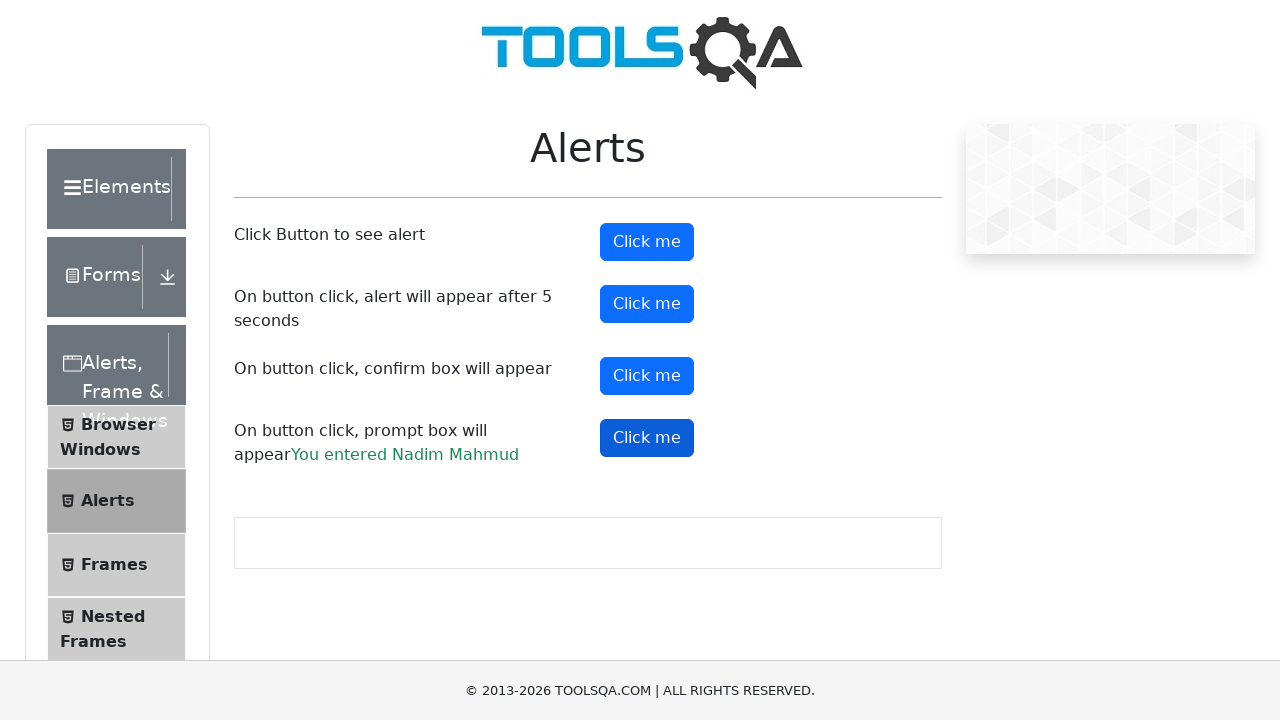

Verified that entered text 'Nadim Mahmud' appears in prompt result
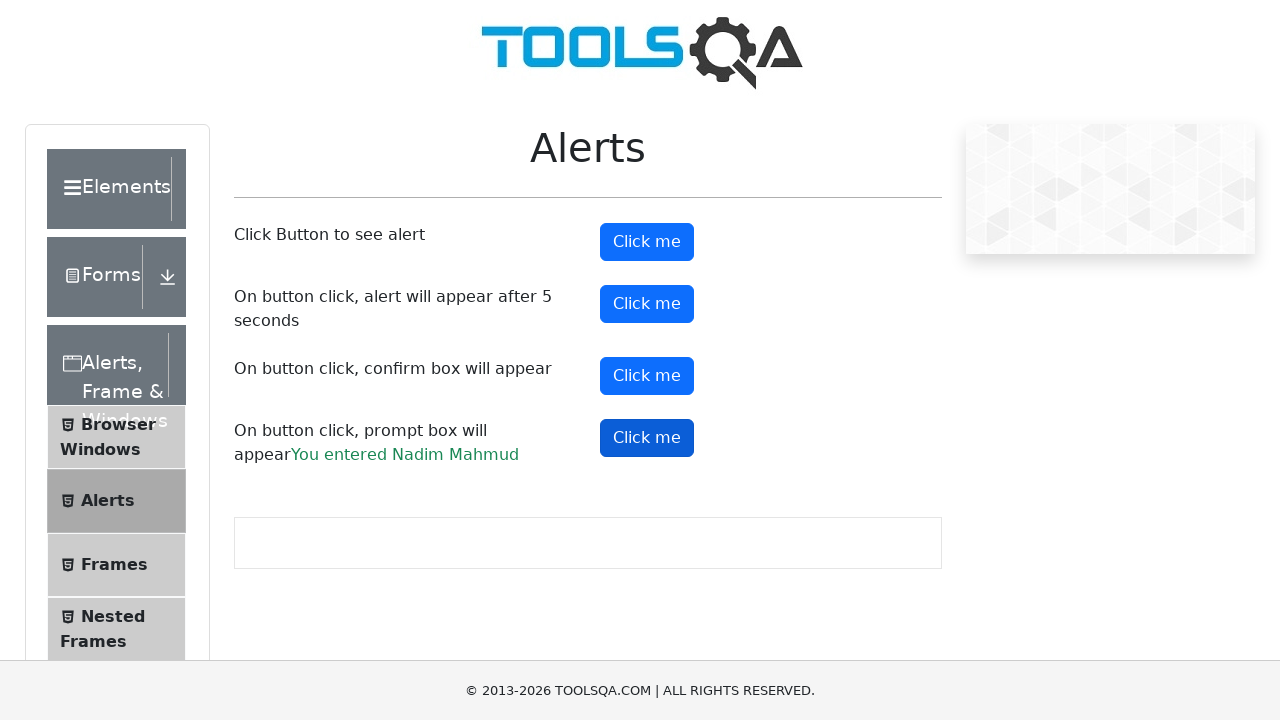

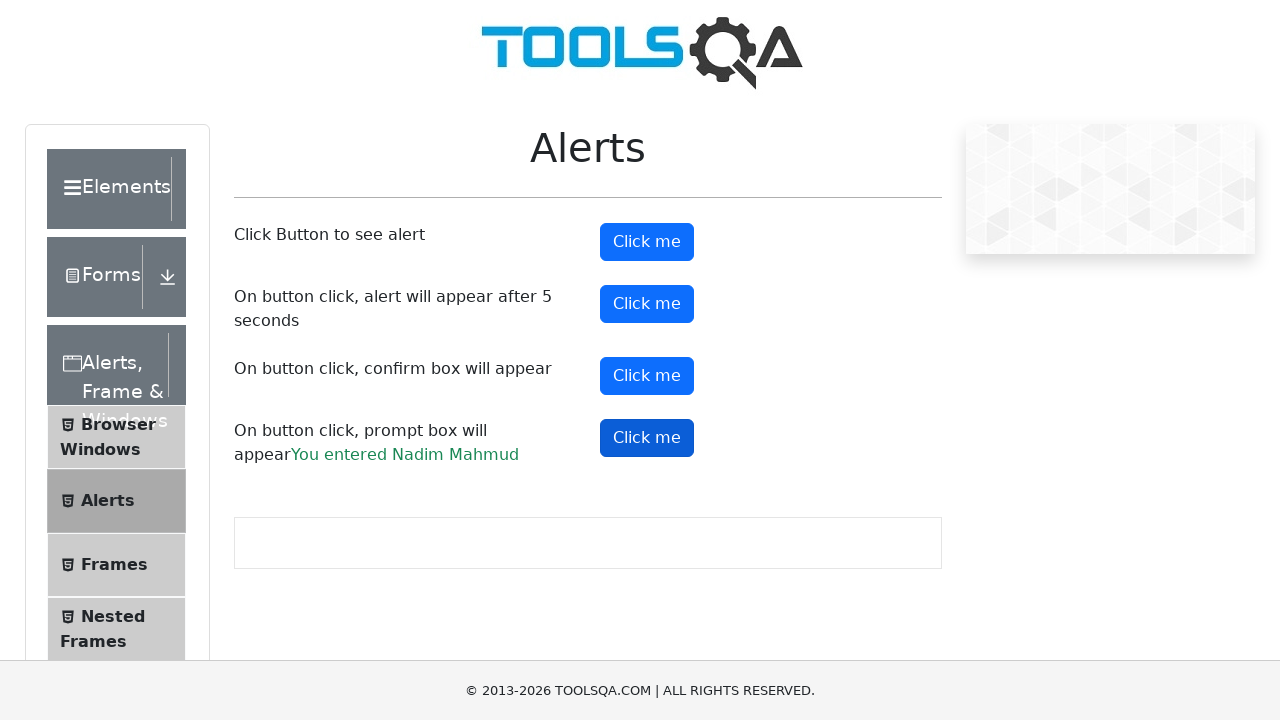